Tests form automation on a practice website by filling in name, email, phone, and address fields, selecting gender, and clicking day checkboxes.

Starting URL: https://testautomationpractice.blogspot.com/

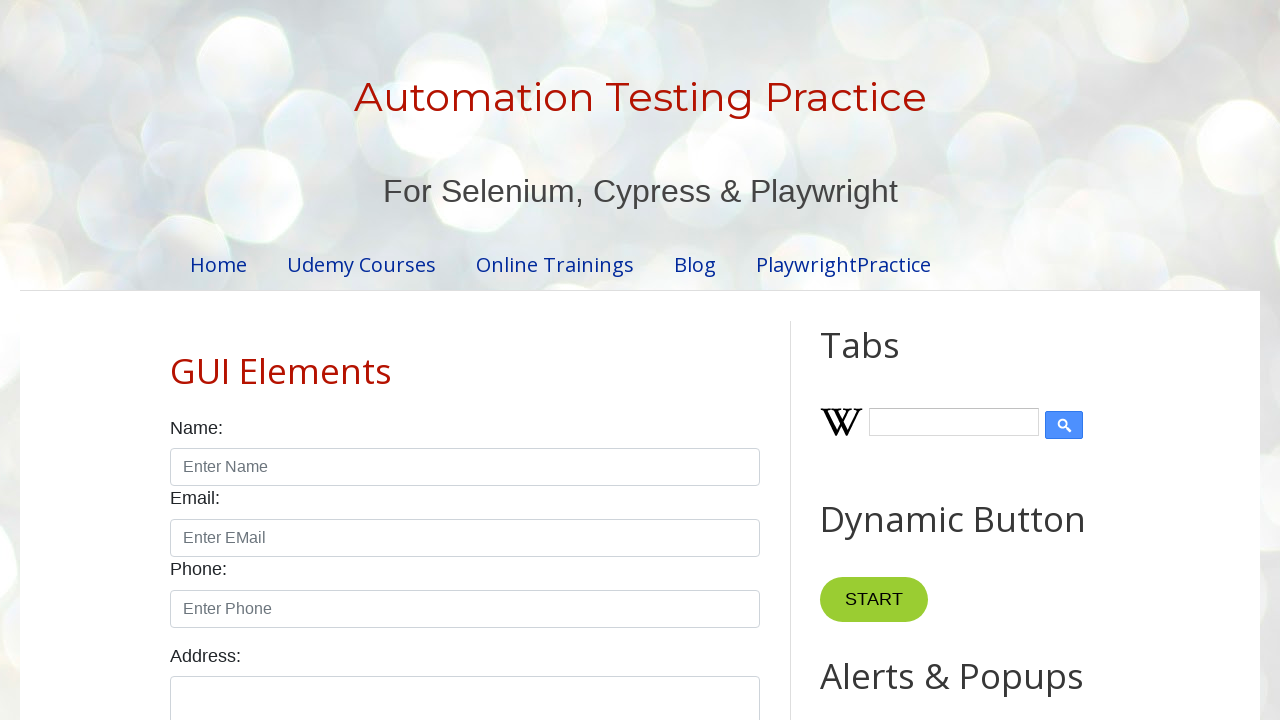

Filled name field with 'Muneer' on input[id$='name']
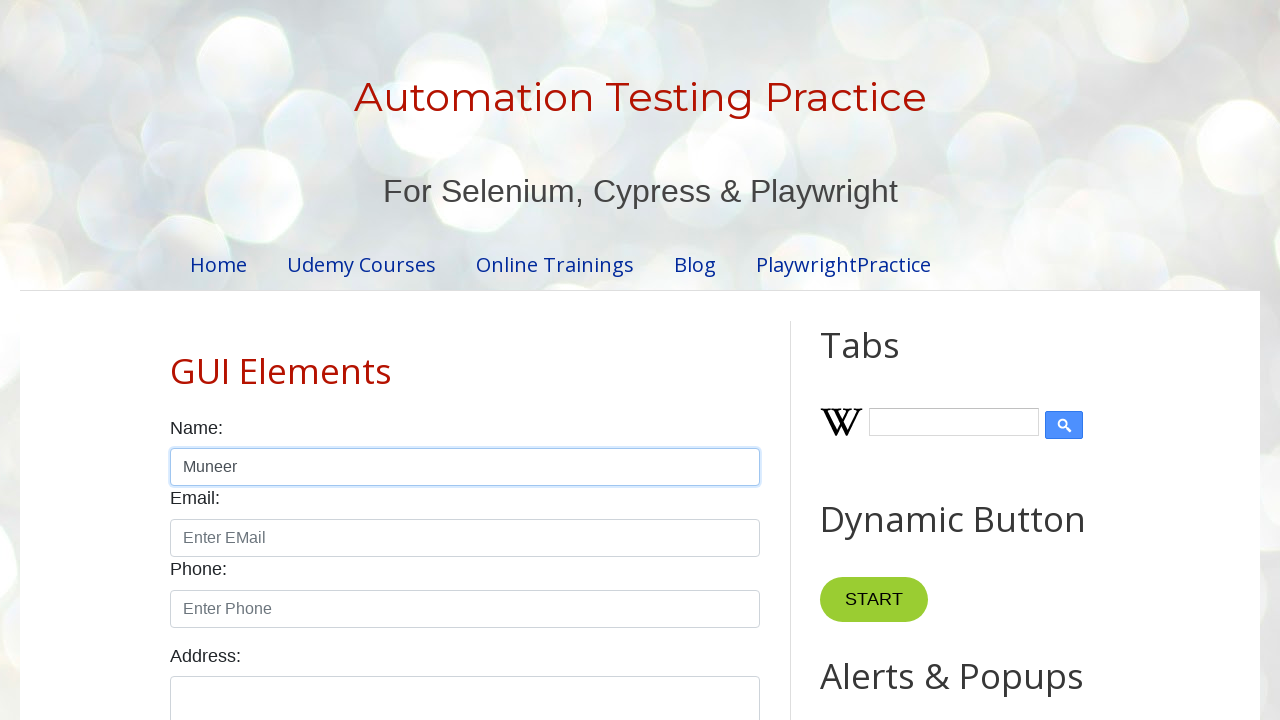

Filled email field with 'testuser.demo@gmail.com' on #email
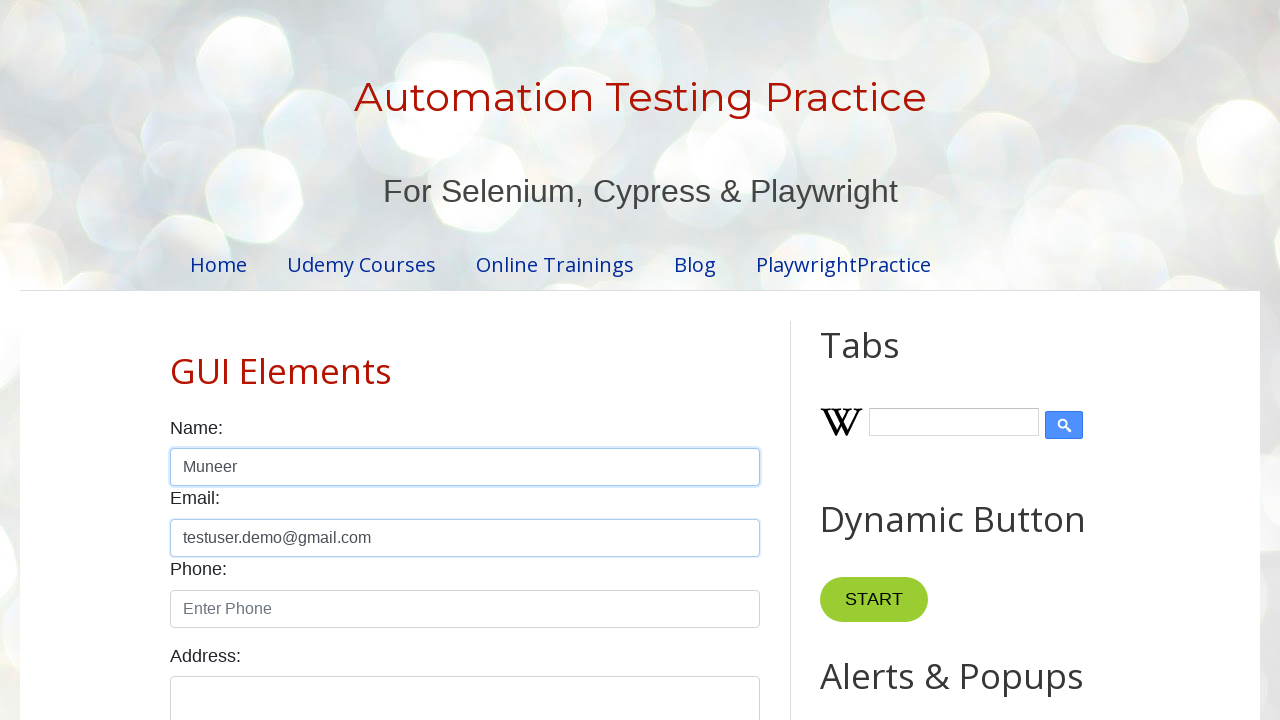

Filled phone field with '5551234567' on #phone
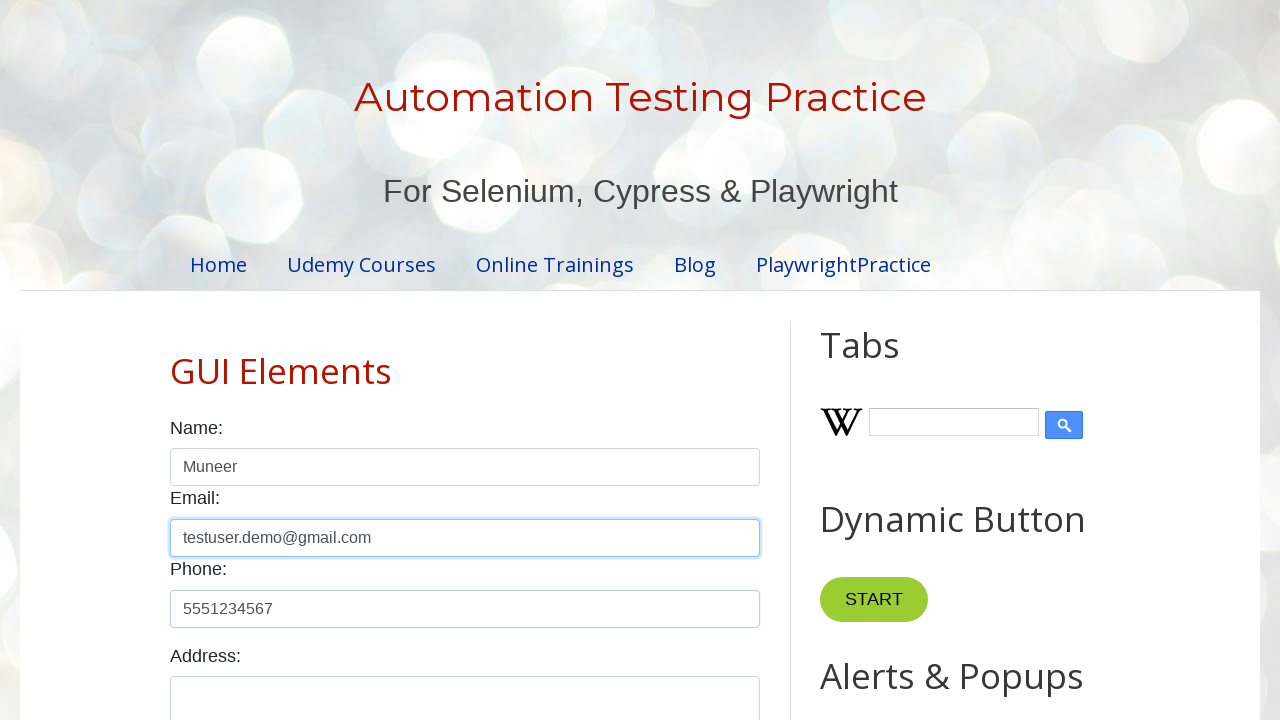

Filled address field with 'Hyderabad, India' on textarea#textarea
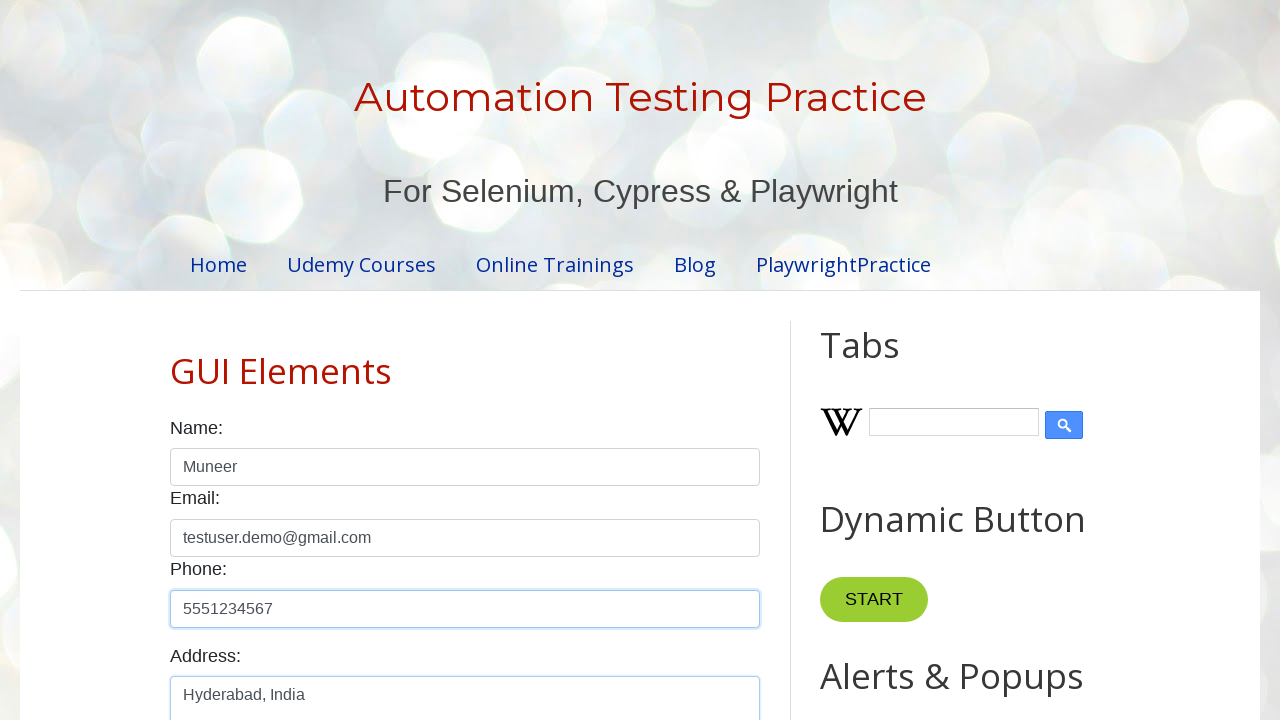

Scrolled down 500 pixels to see more form elements
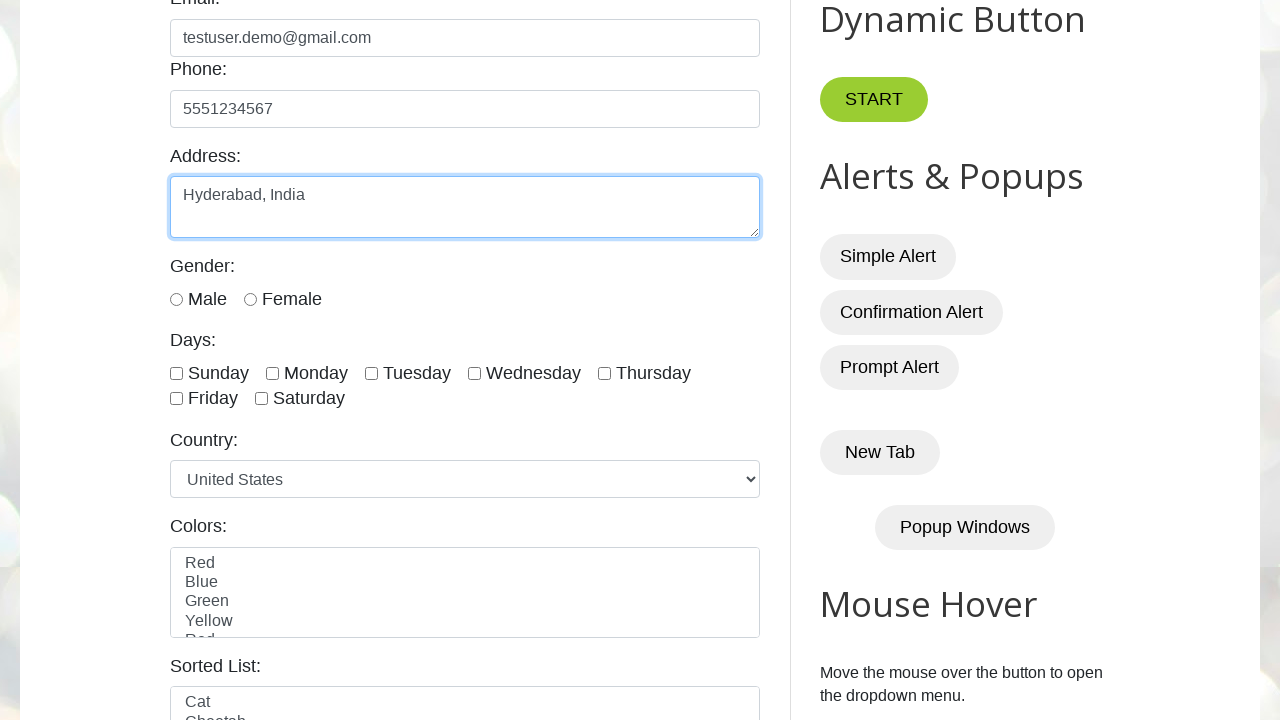

Selected male gender radio button at (176, 299) on #male
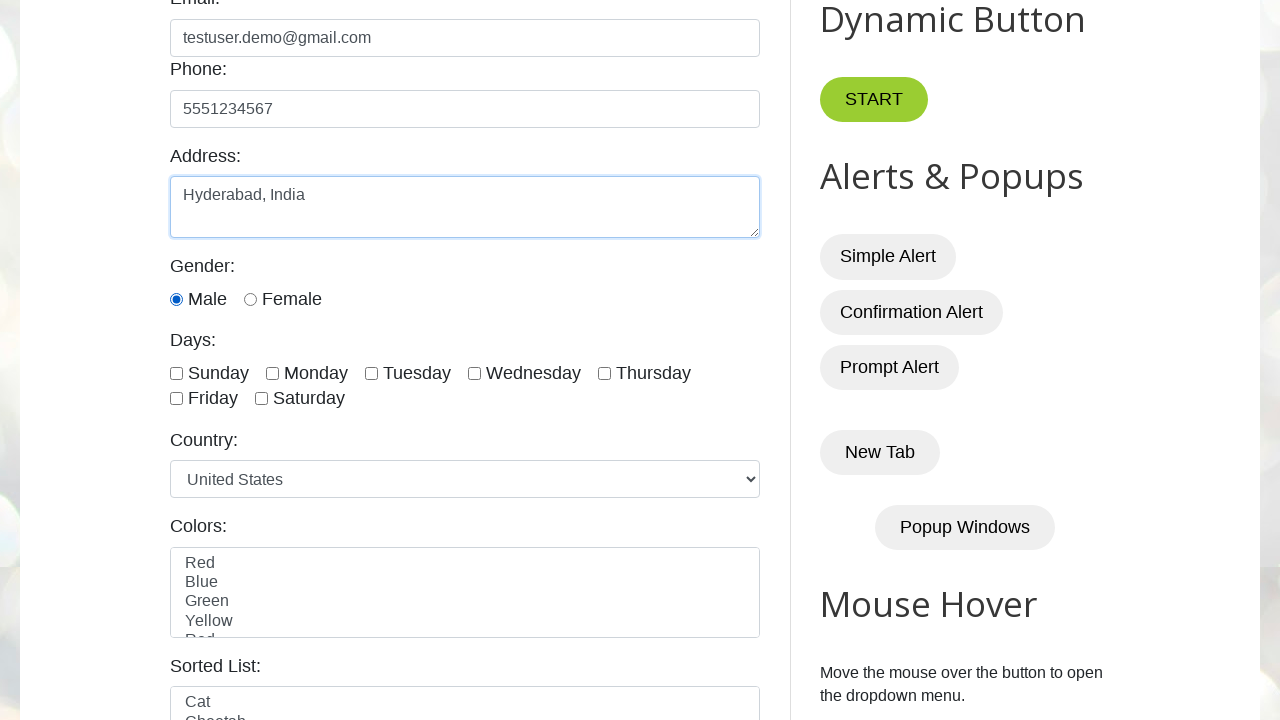

Clicked day checkbox 1 of 7 at (176, 373) on input[value$='day'] >> nth=0
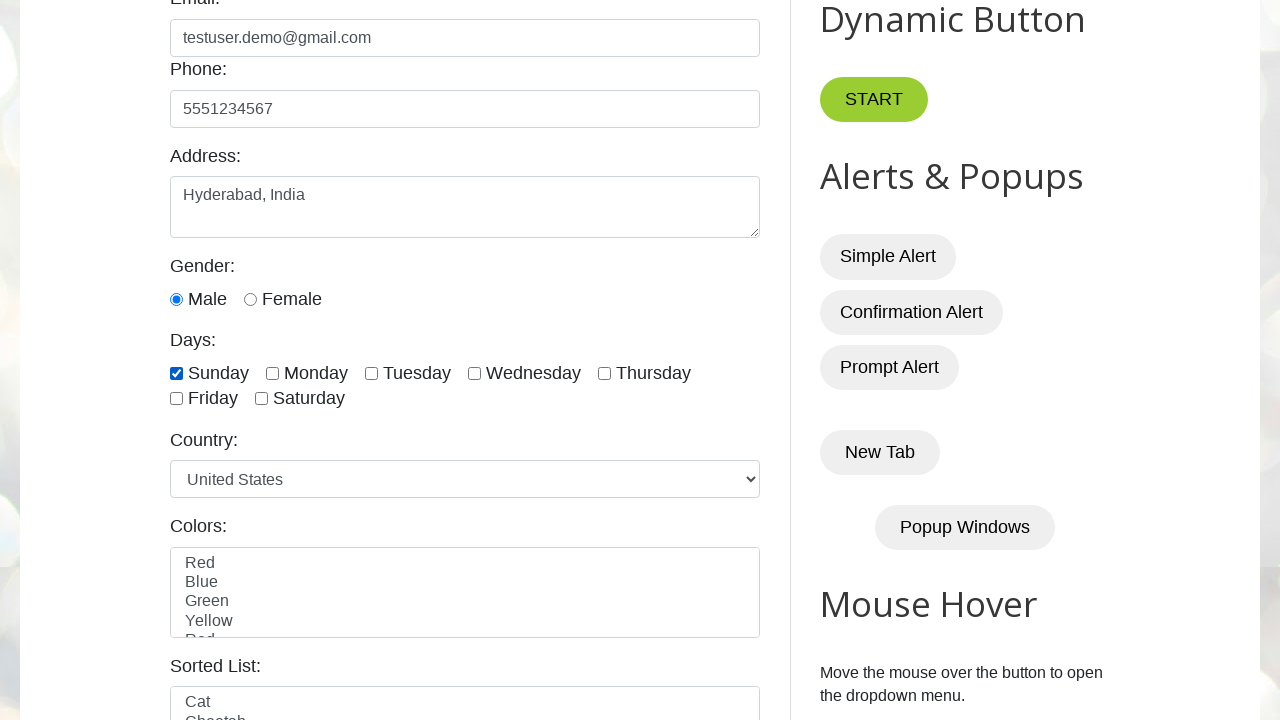

Clicked day checkbox 2 of 7 at (272, 373) on input[value$='day'] >> nth=1
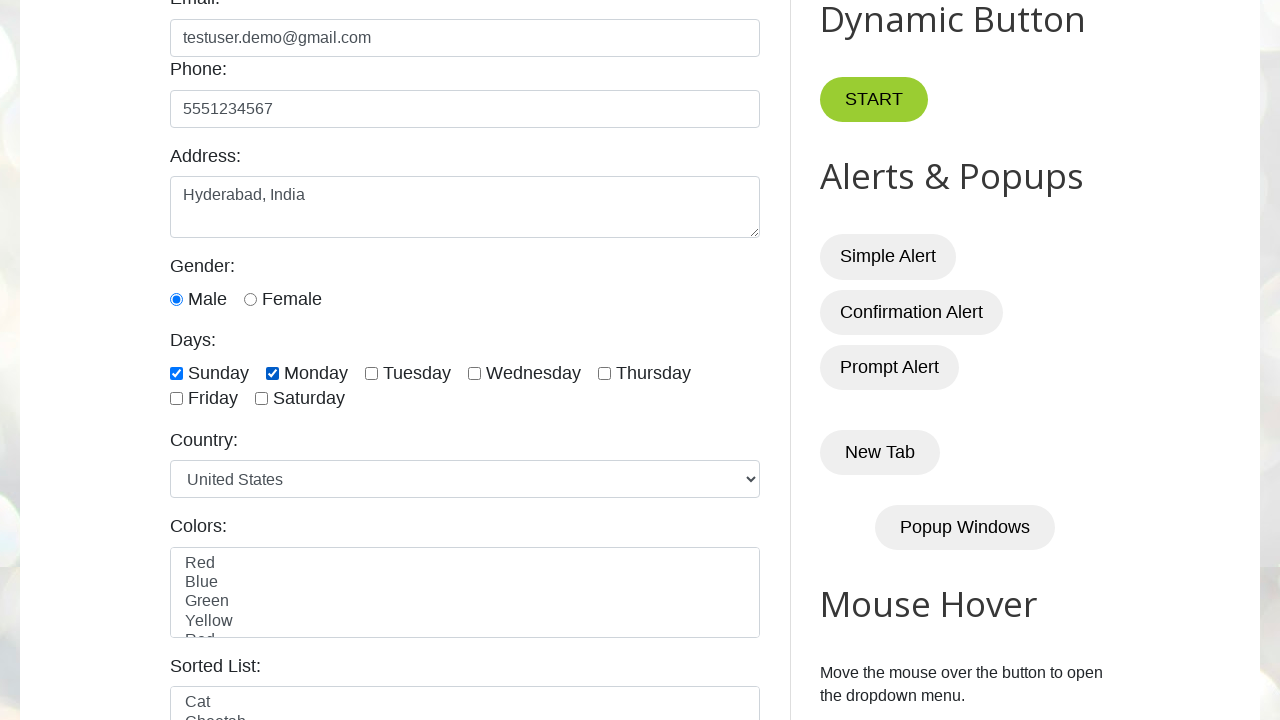

Clicked day checkbox 3 of 7 at (372, 373) on input[value$='day'] >> nth=2
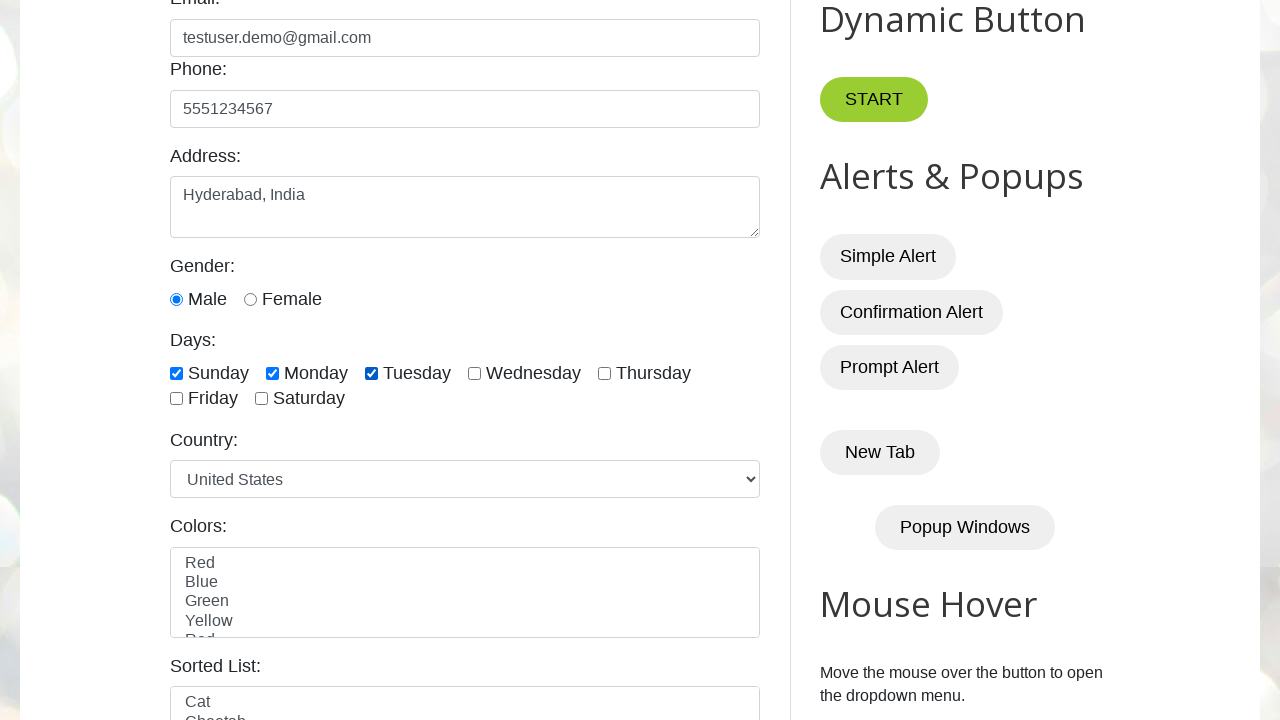

Clicked day checkbox 4 of 7 at (474, 373) on input[value$='day'] >> nth=3
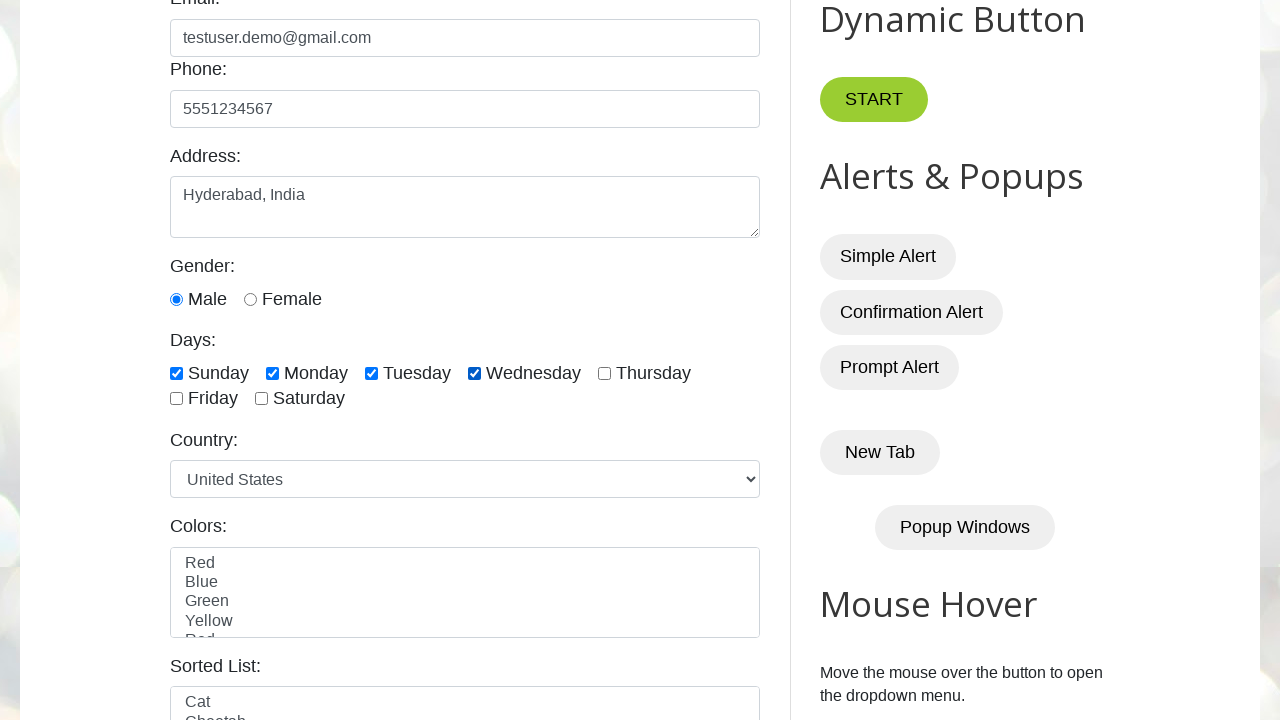

Clicked day checkbox 5 of 7 at (604, 373) on input[value$='day'] >> nth=4
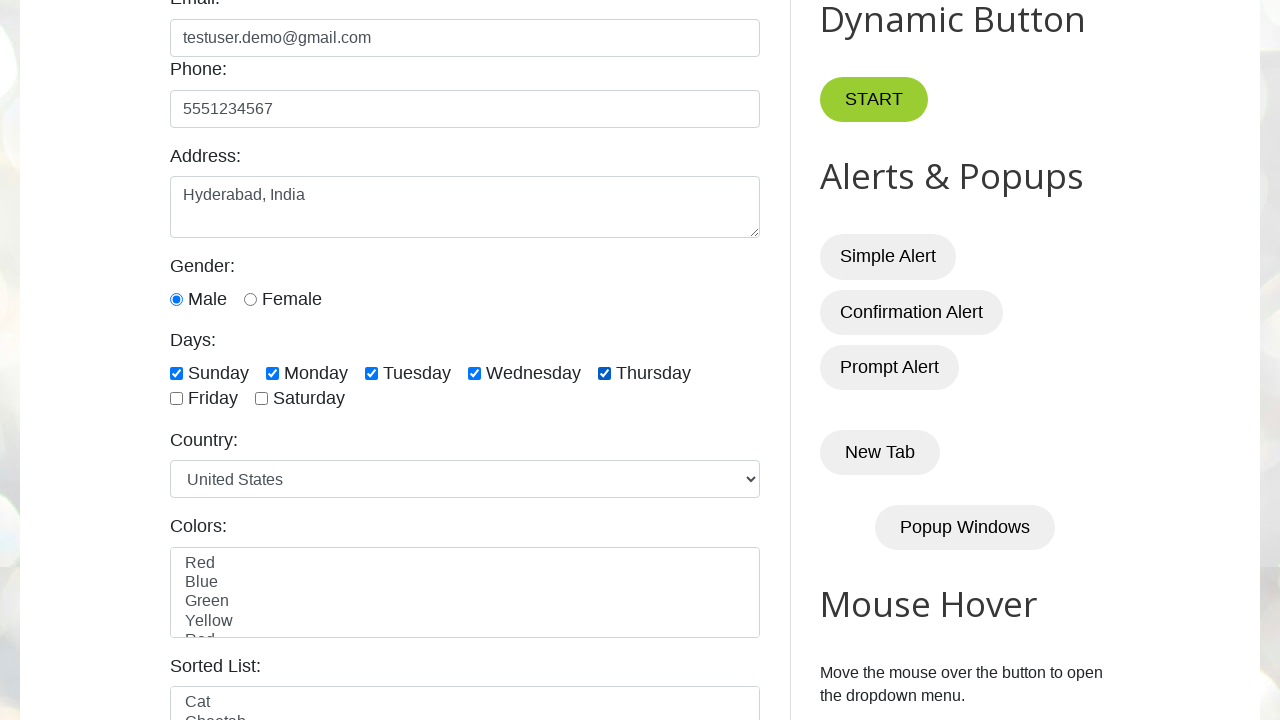

Clicked day checkbox 6 of 7 at (176, 399) on input[value$='day'] >> nth=5
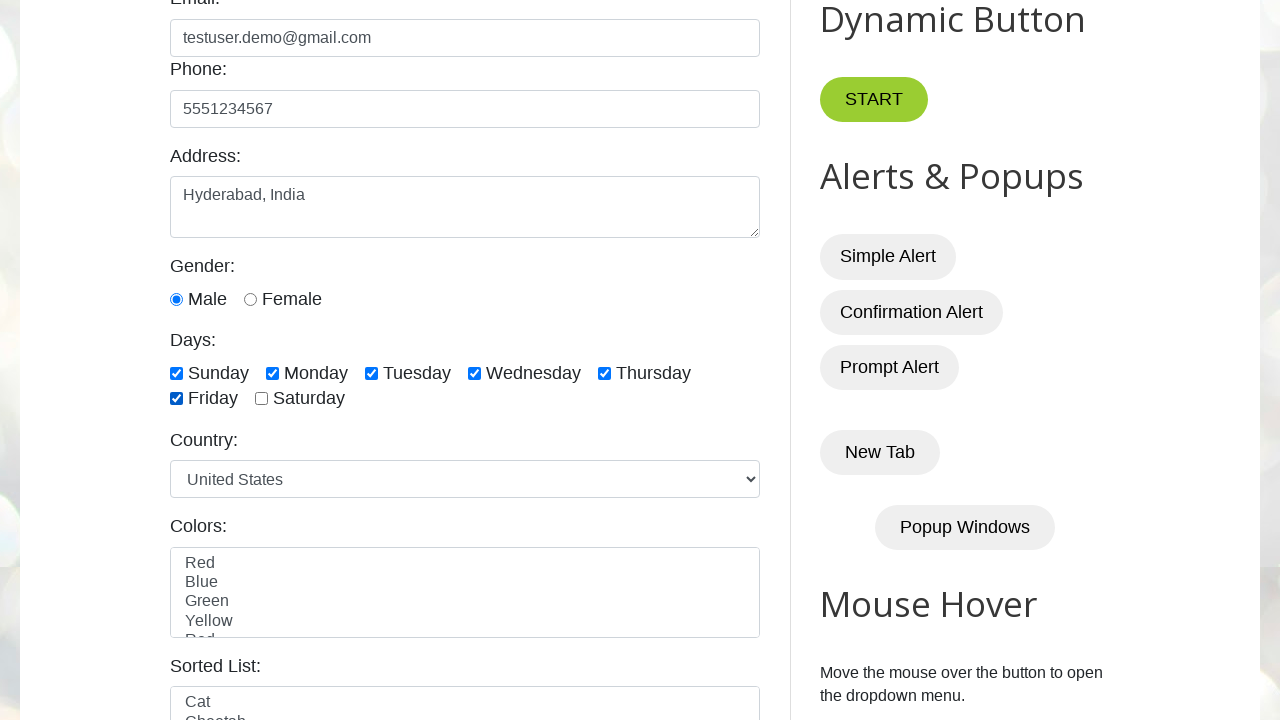

Clicked day checkbox 7 of 7 at (262, 399) on input[value$='day'] >> nth=6
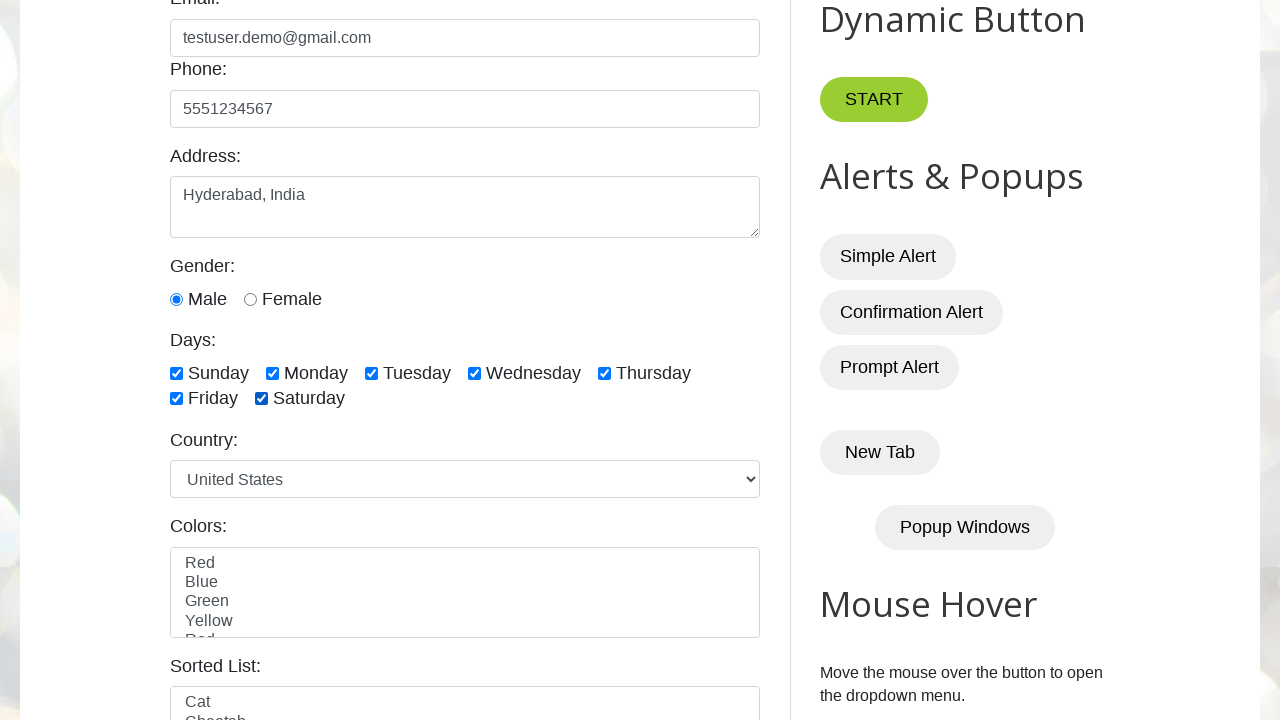

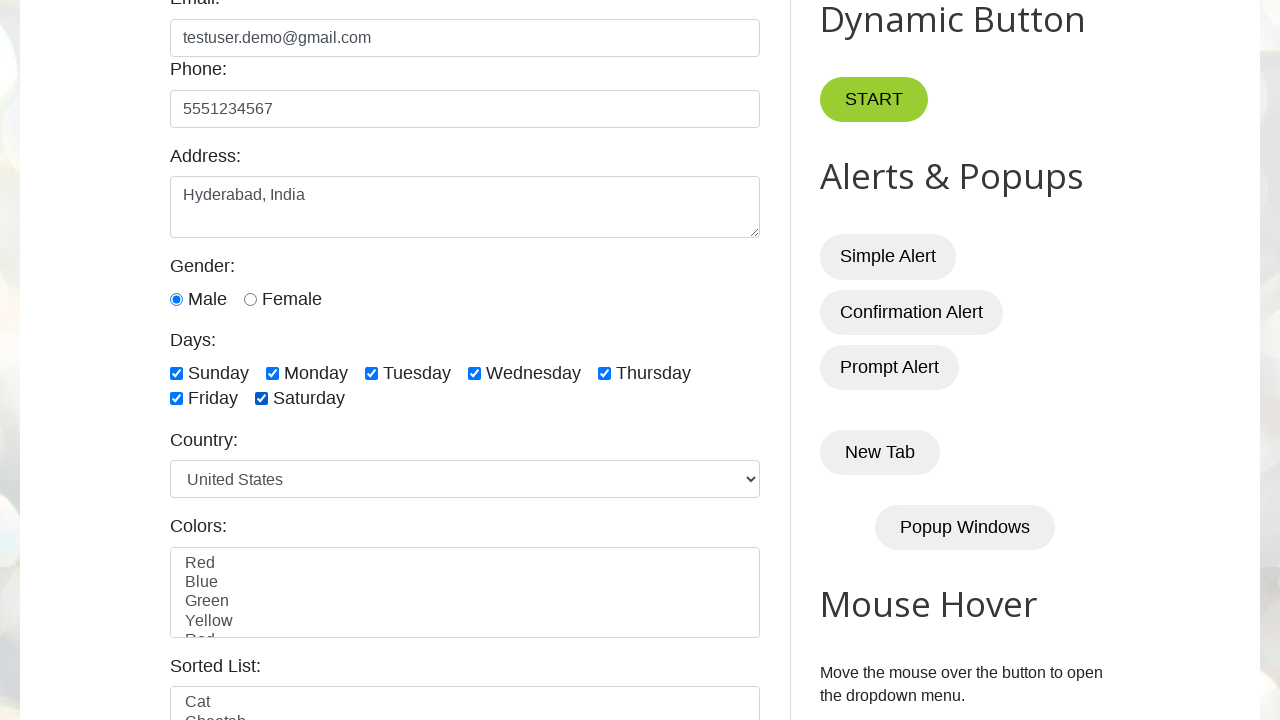